Tests dropdown select functionality by selecting Option 3, then Option 2, and verifying the selection results

Starting URL: https://kristinek.github.io/site/examples/act

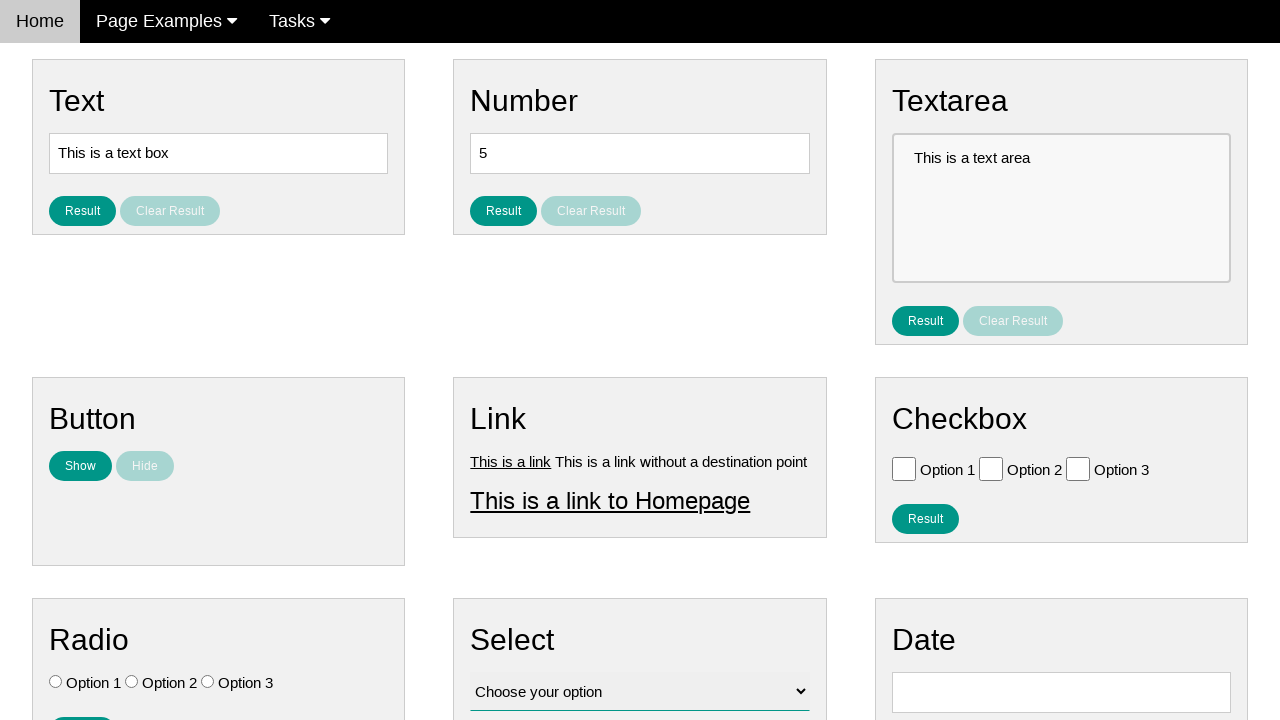

Selected Option 3 from dropdown on #vfb-12
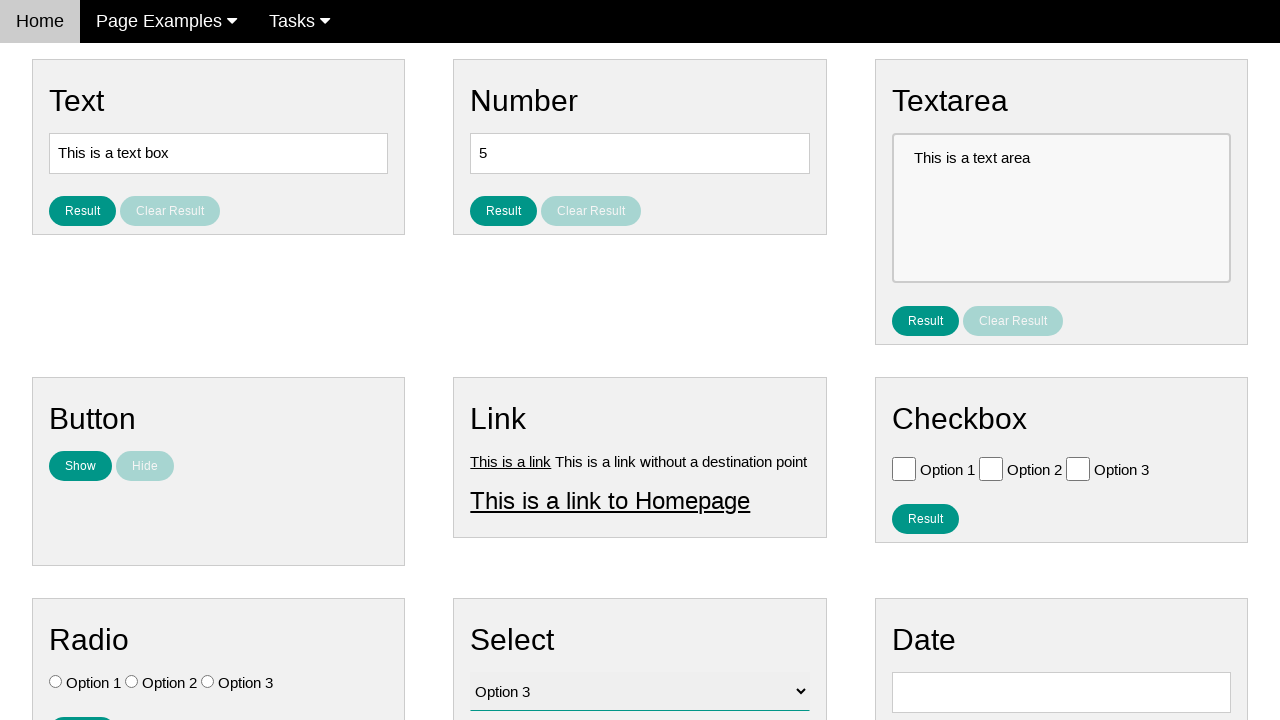

Verified Option 3 is selected
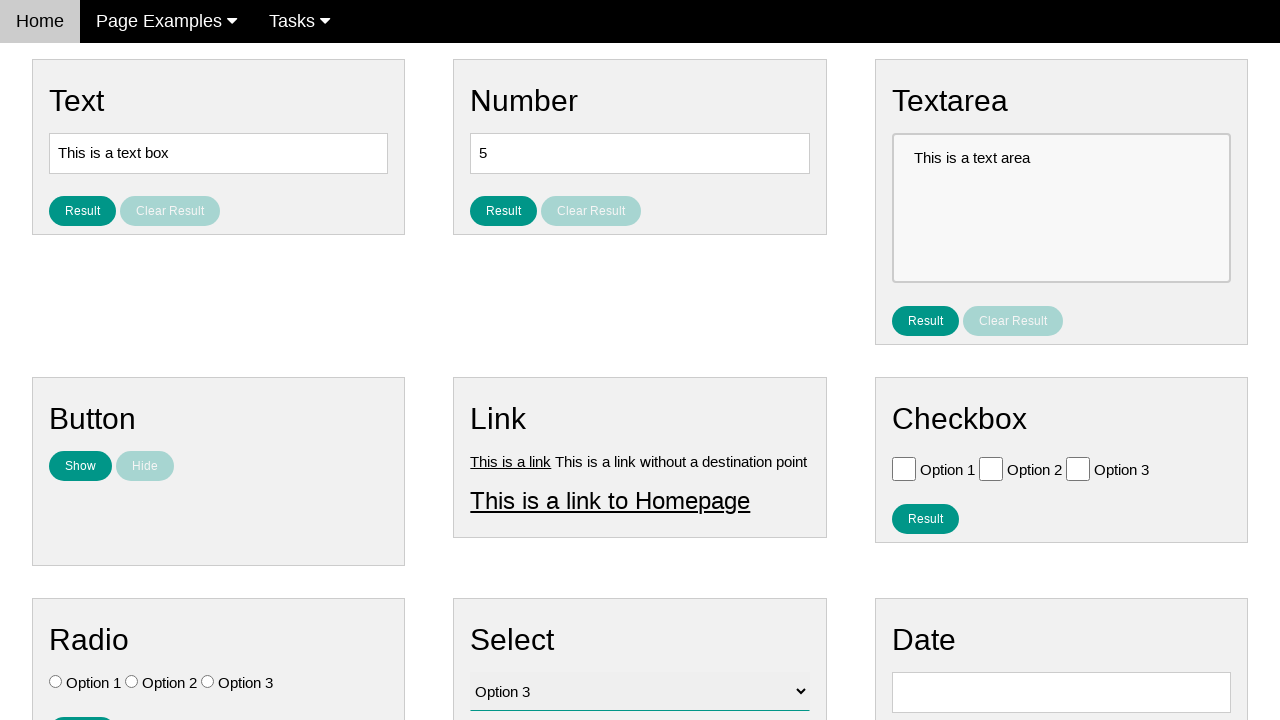

Selected Option 2 from dropdown on #vfb-12
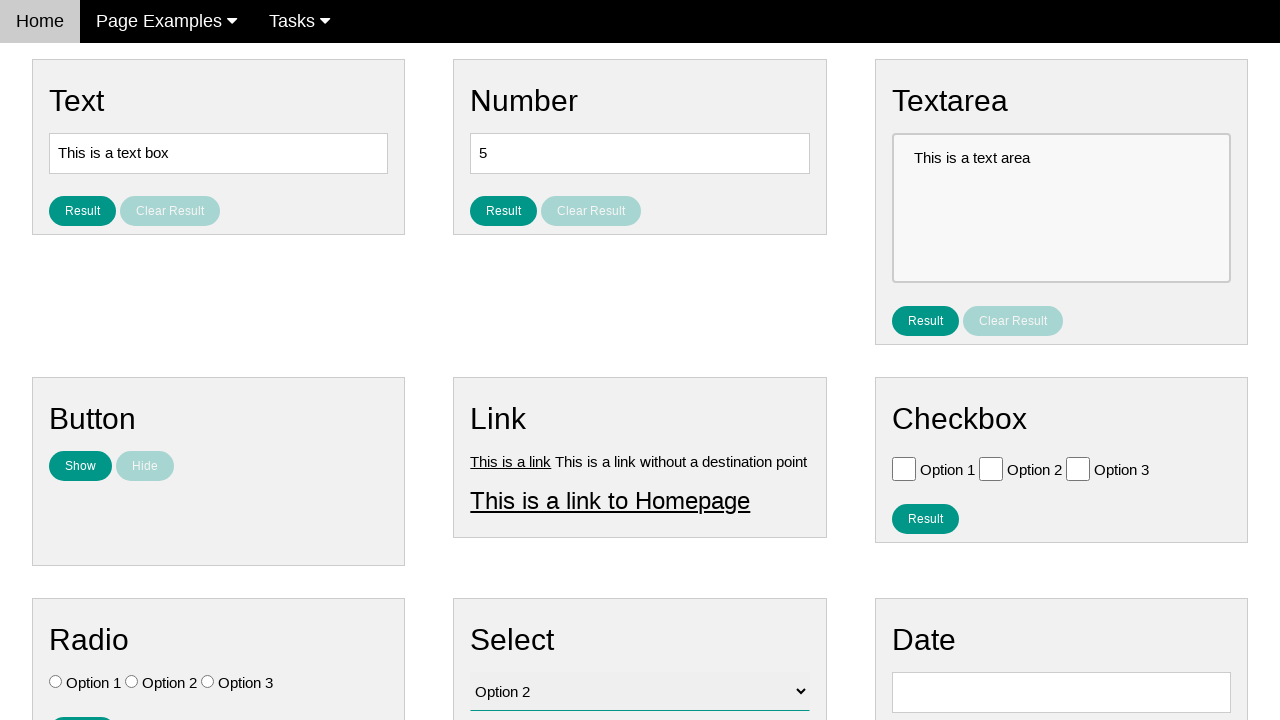

Verified Option 2 is selected
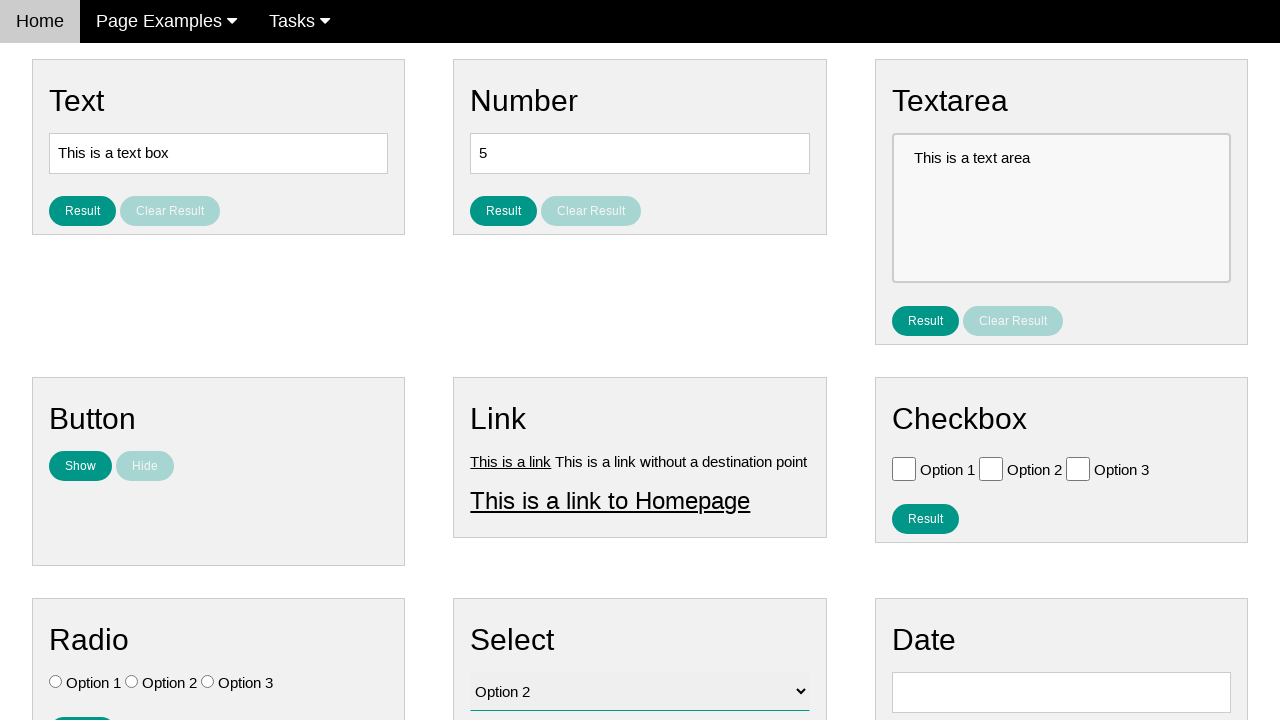

Clicked result button at (504, 424) on #result_button_select
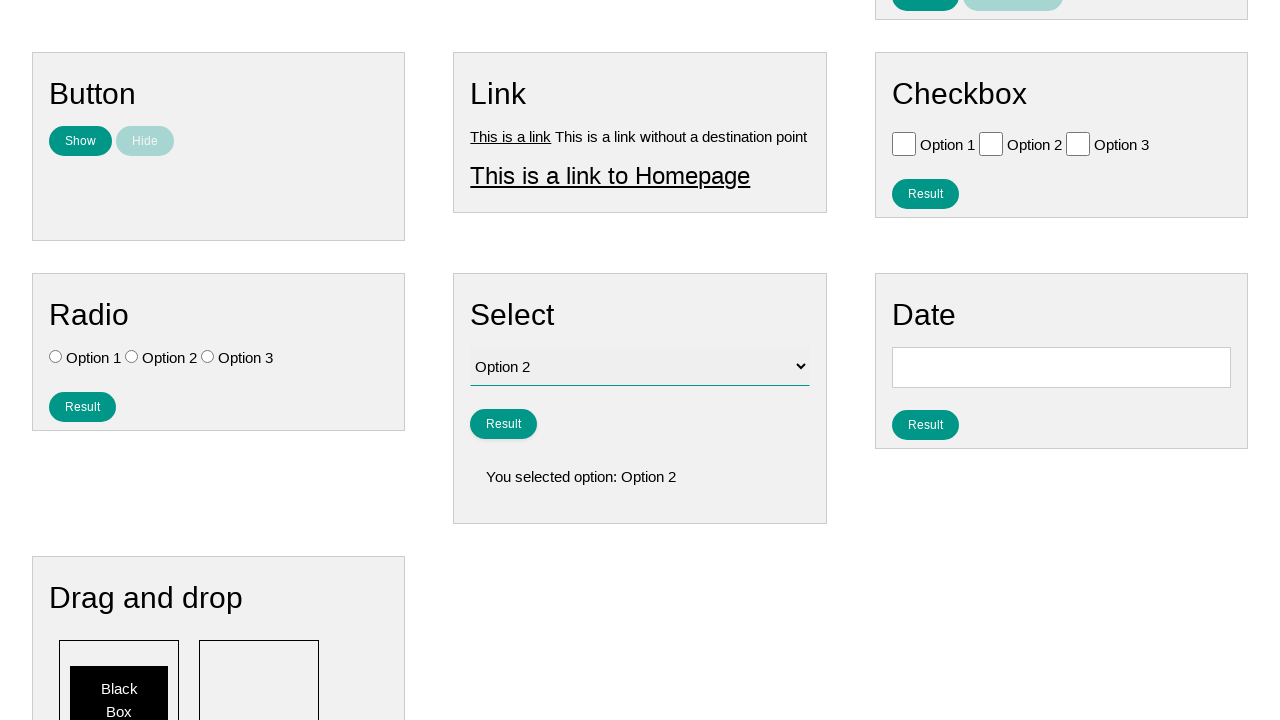

Verified result text displays 'You selected option: Option 2'
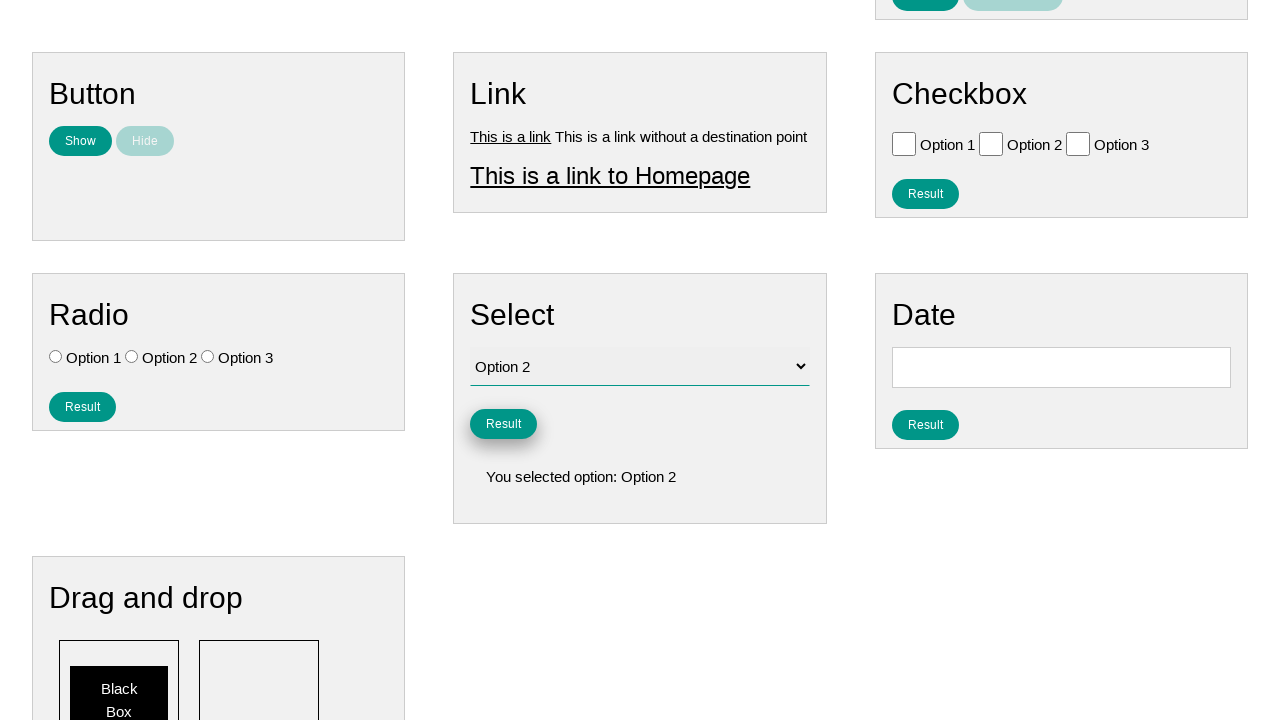

Verified result text is visible
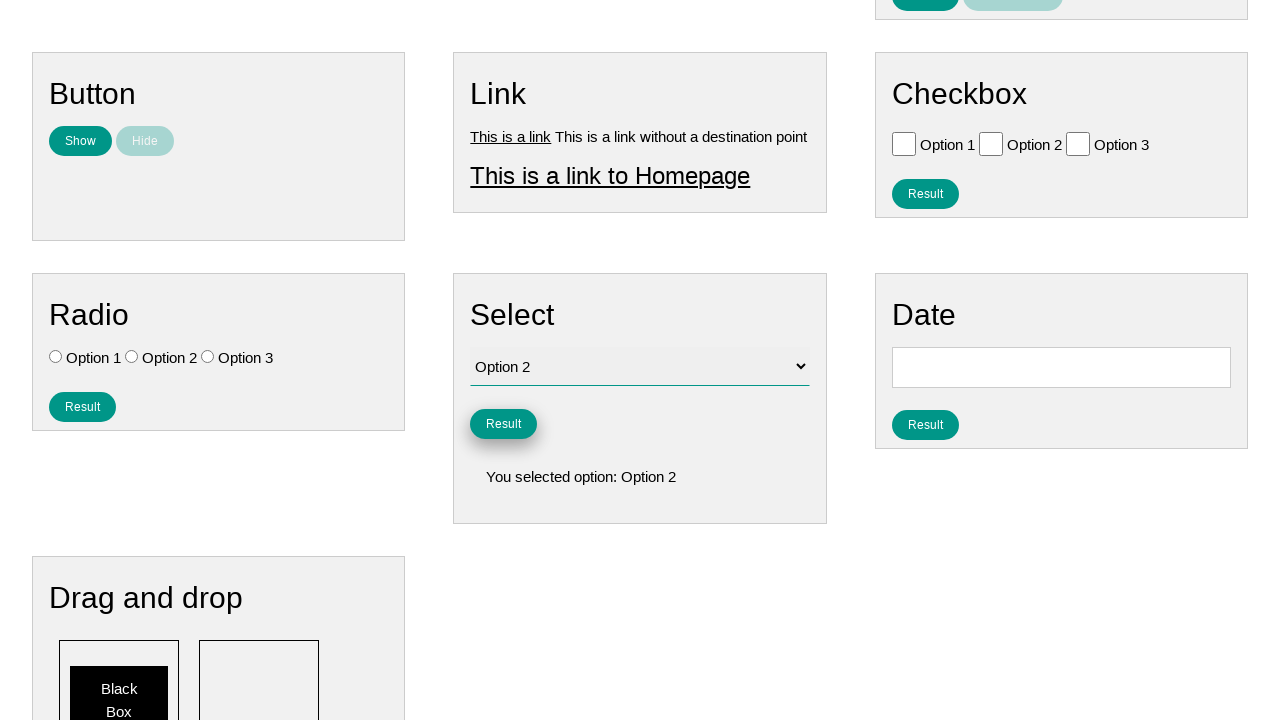

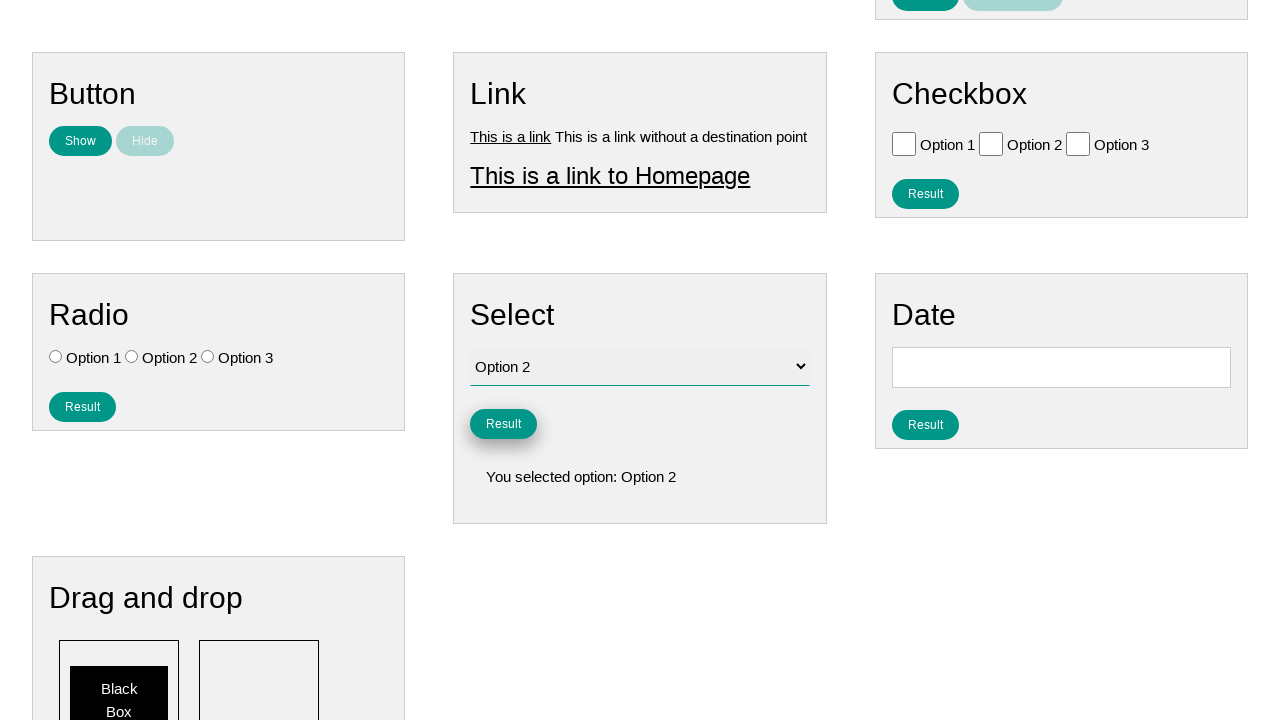